Tests that entered text is trimmed when saving edits

Starting URL: https://demo.playwright.dev/todomvc

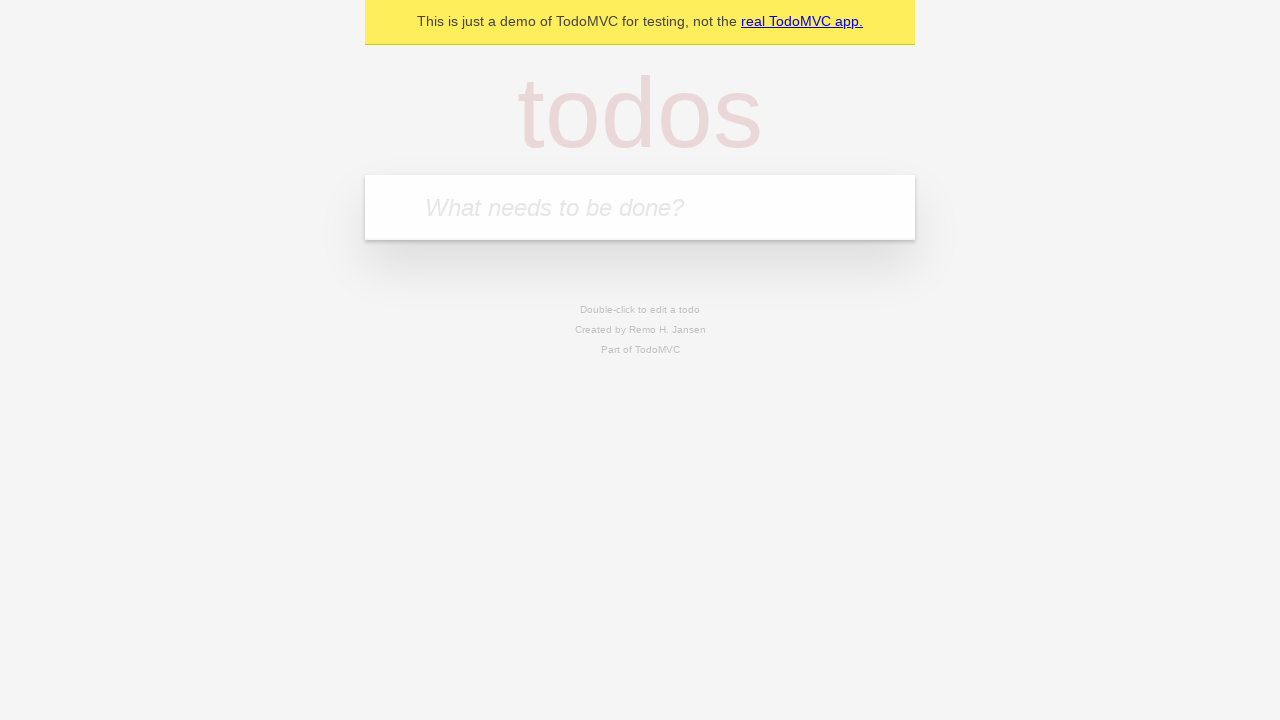

Located the 'What needs to be done?' input field
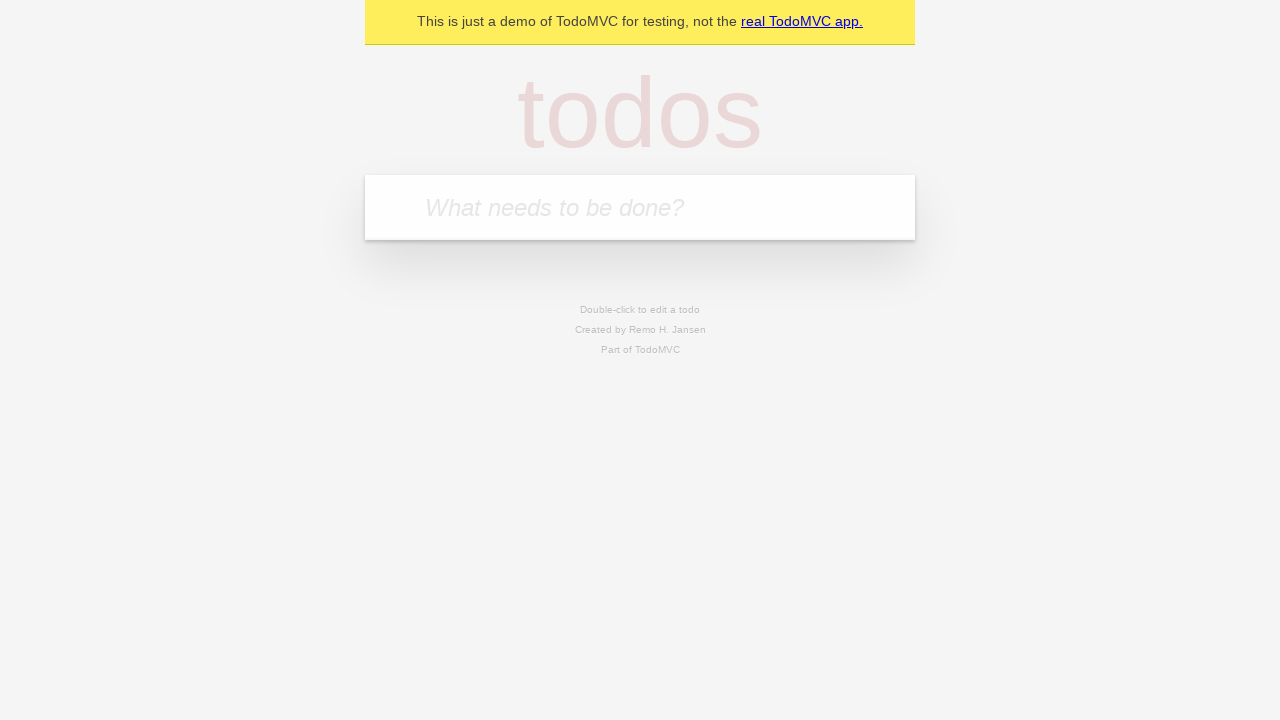

Filled todo input with 'buy some cheese' on internal:attr=[placeholder="What needs to be done?"i]
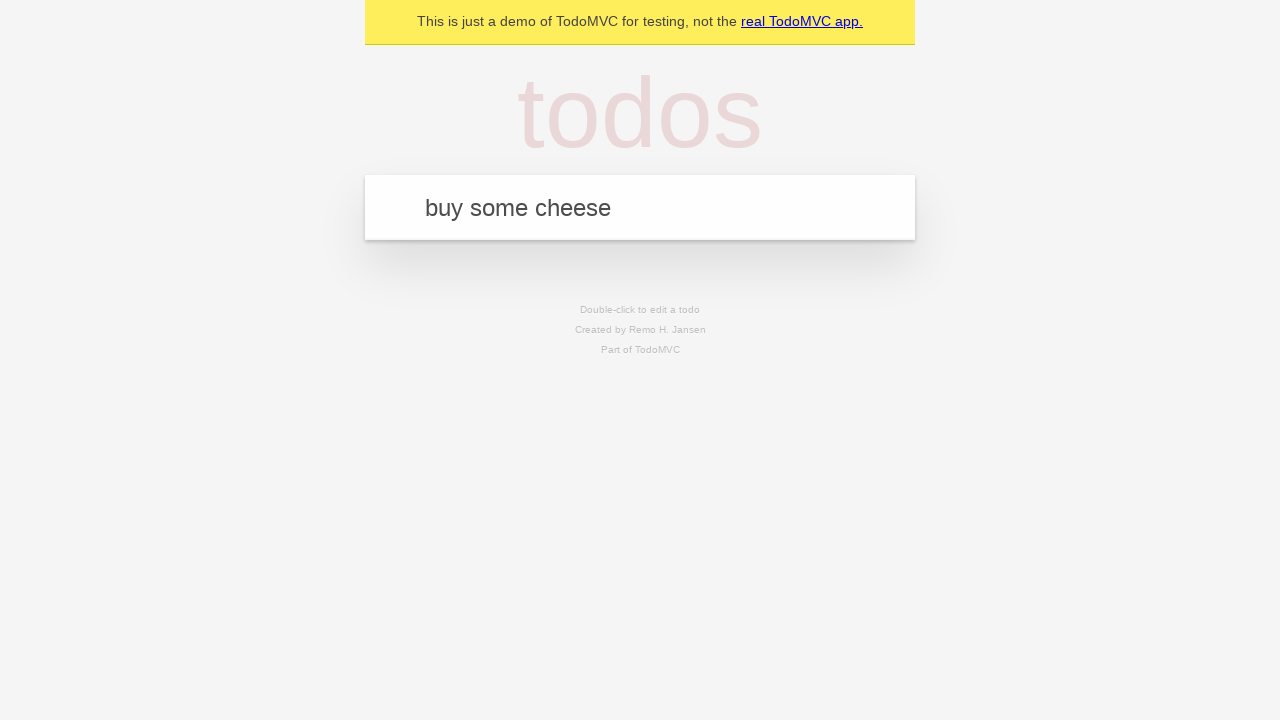

Pressed Enter to create todo 'buy some cheese' on internal:attr=[placeholder="What needs to be done?"i]
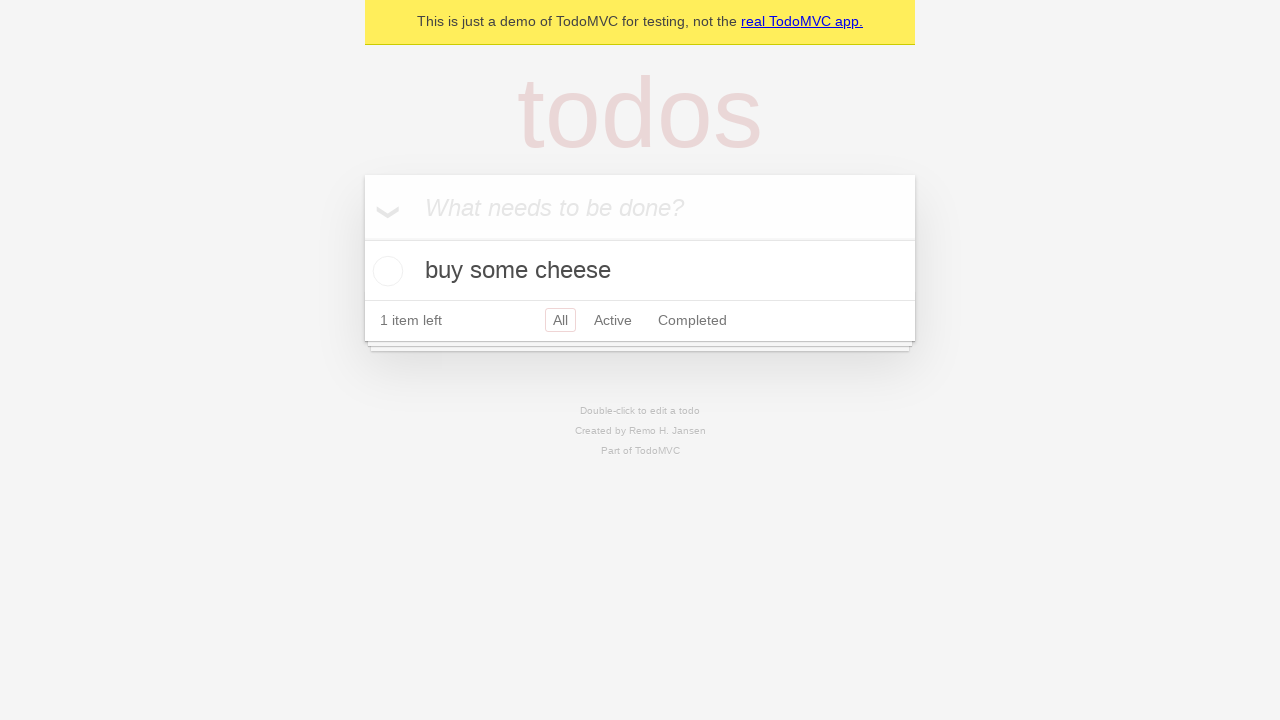

Filled todo input with 'feed the cat' on internal:attr=[placeholder="What needs to be done?"i]
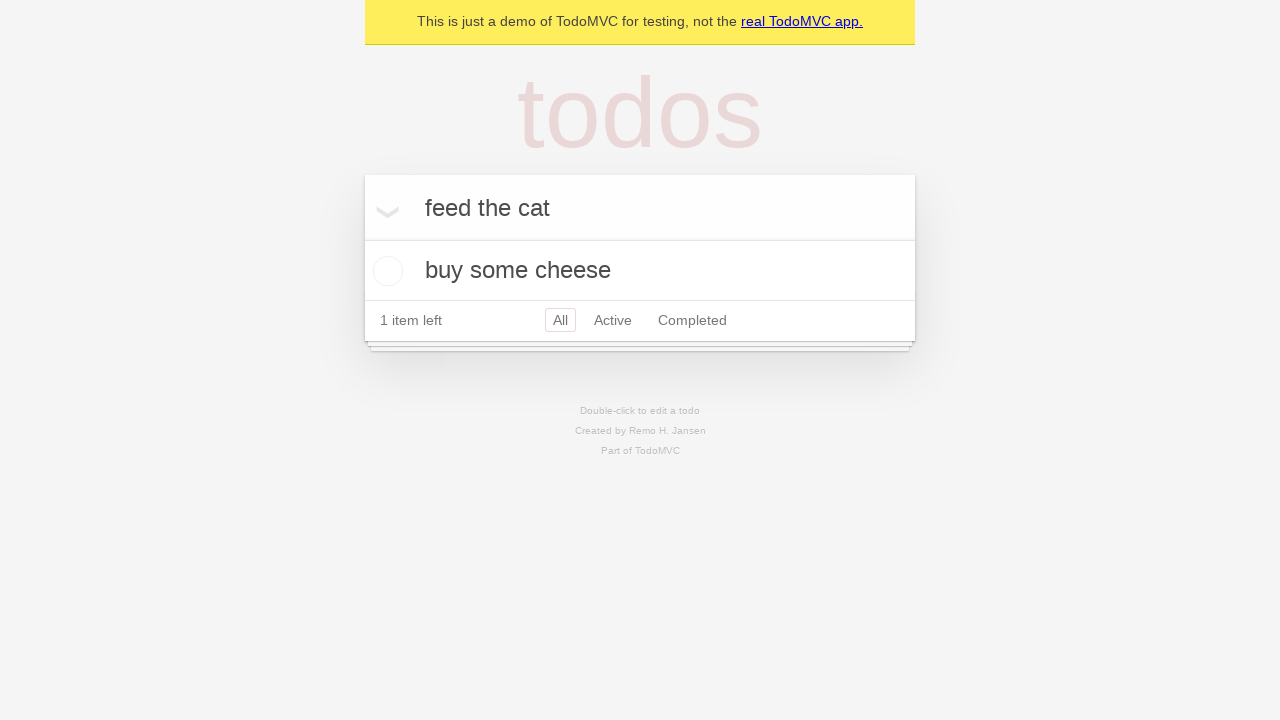

Pressed Enter to create todo 'feed the cat' on internal:attr=[placeholder="What needs to be done?"i]
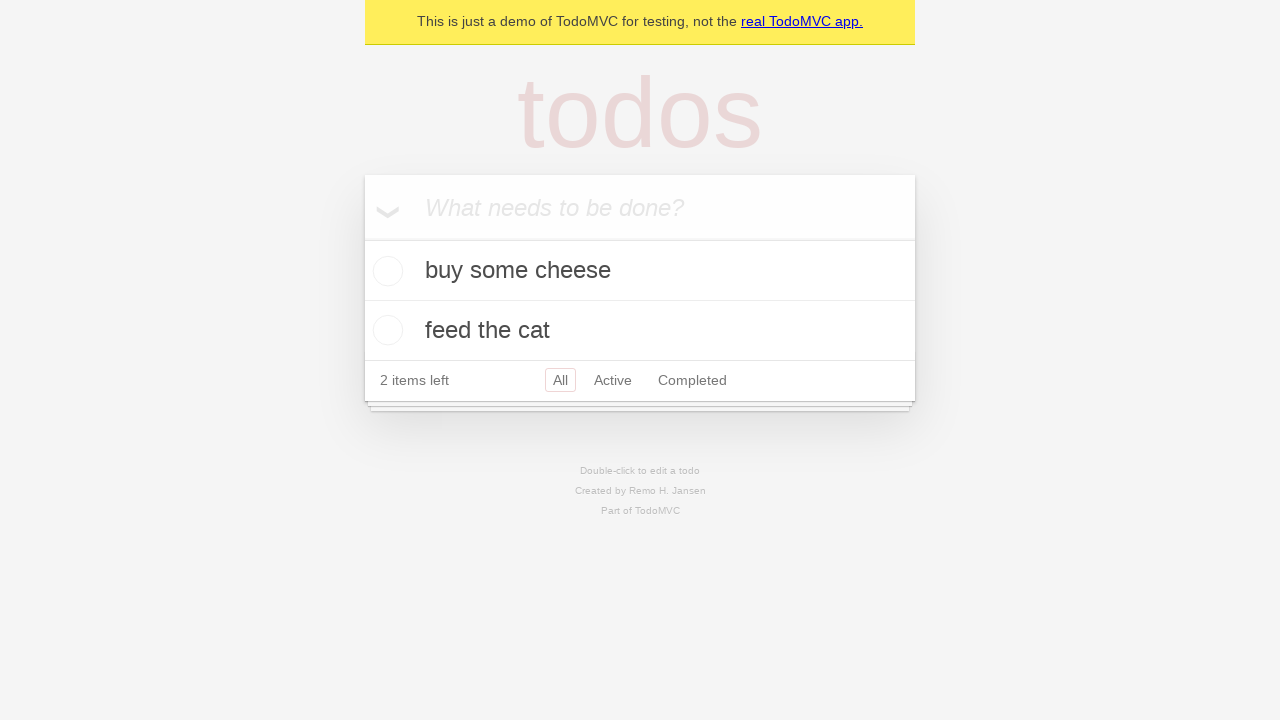

Filled todo input with 'book a doctors appointment' on internal:attr=[placeholder="What needs to be done?"i]
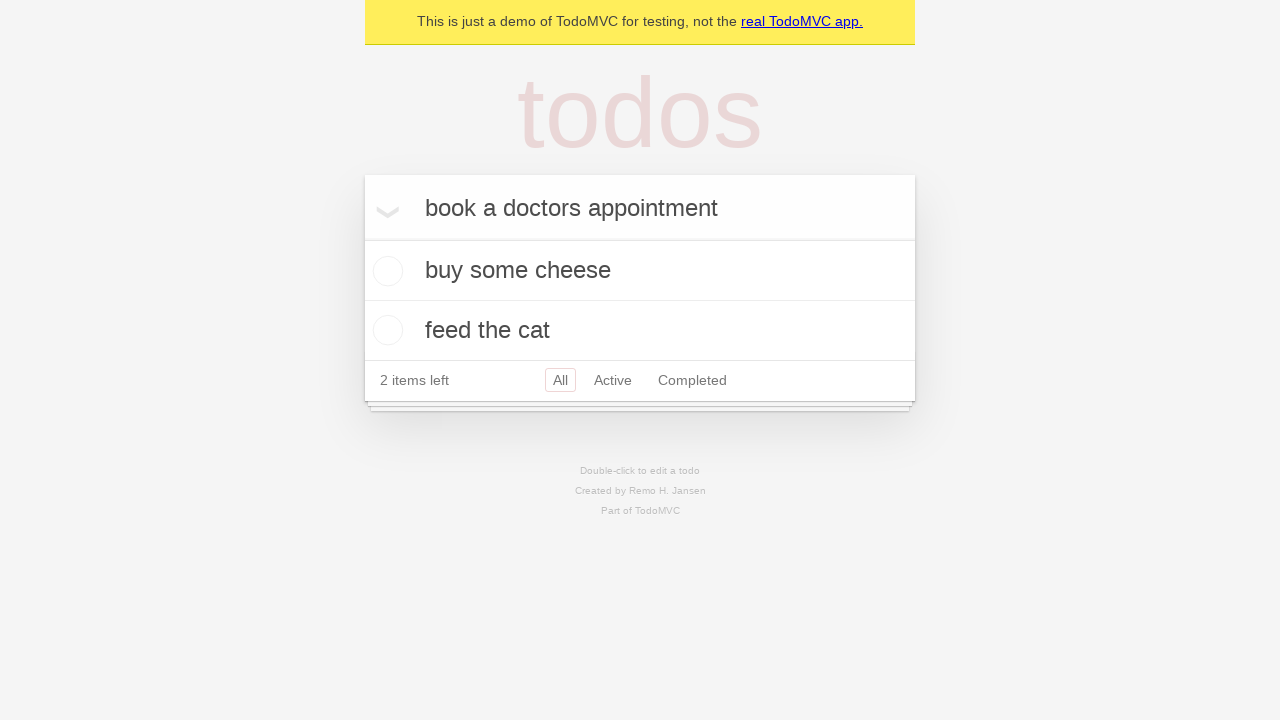

Pressed Enter to create todo 'book a doctors appointment' on internal:attr=[placeholder="What needs to be done?"i]
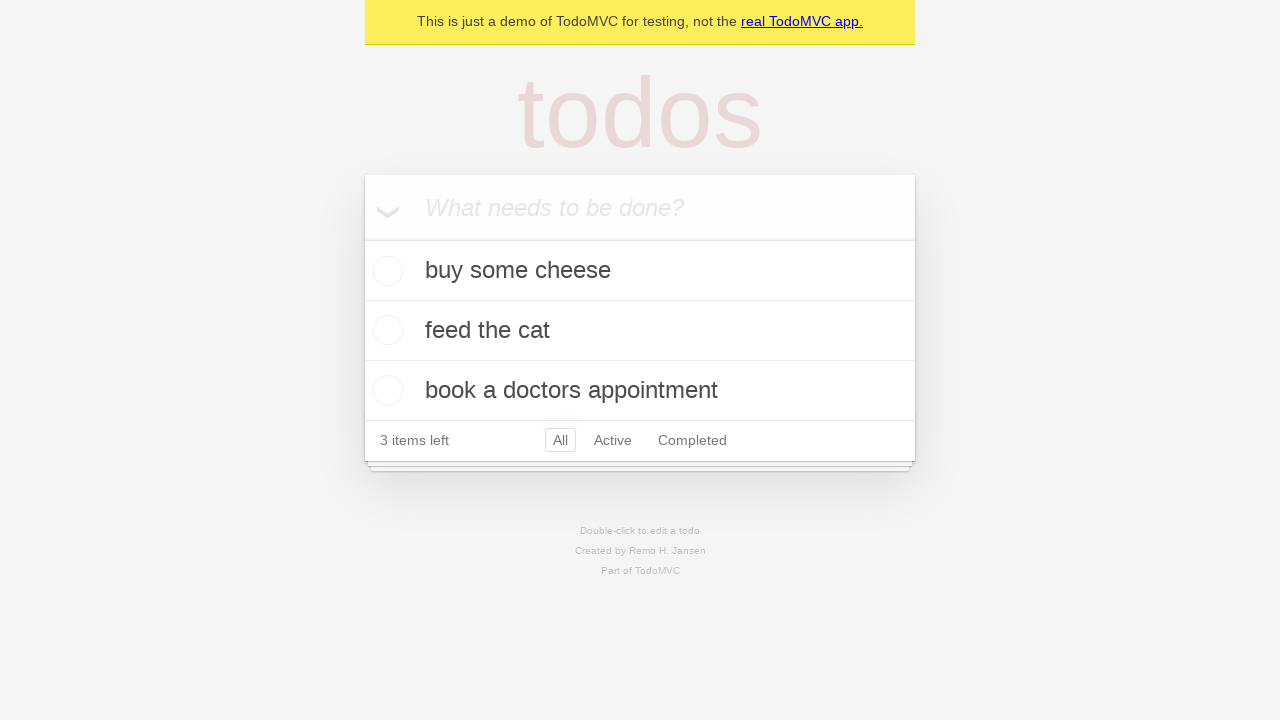

Waited for all 3 todo items to be rendered
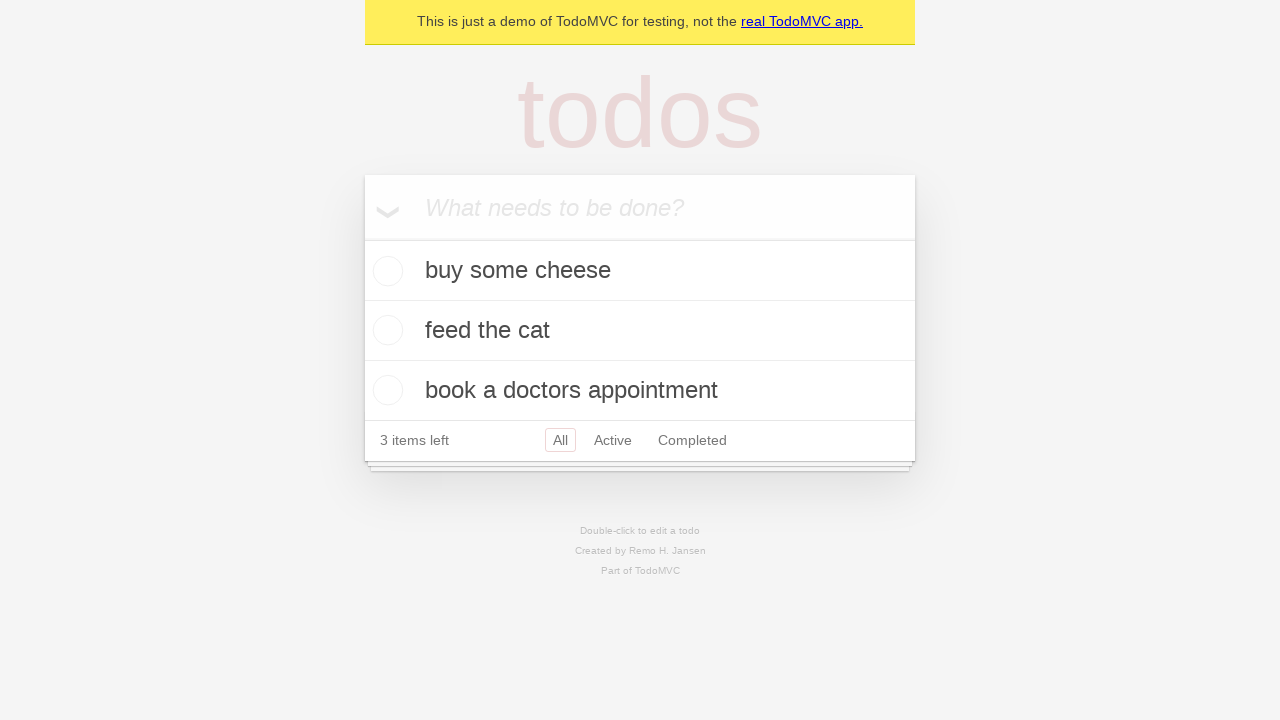

Located all todo item elements
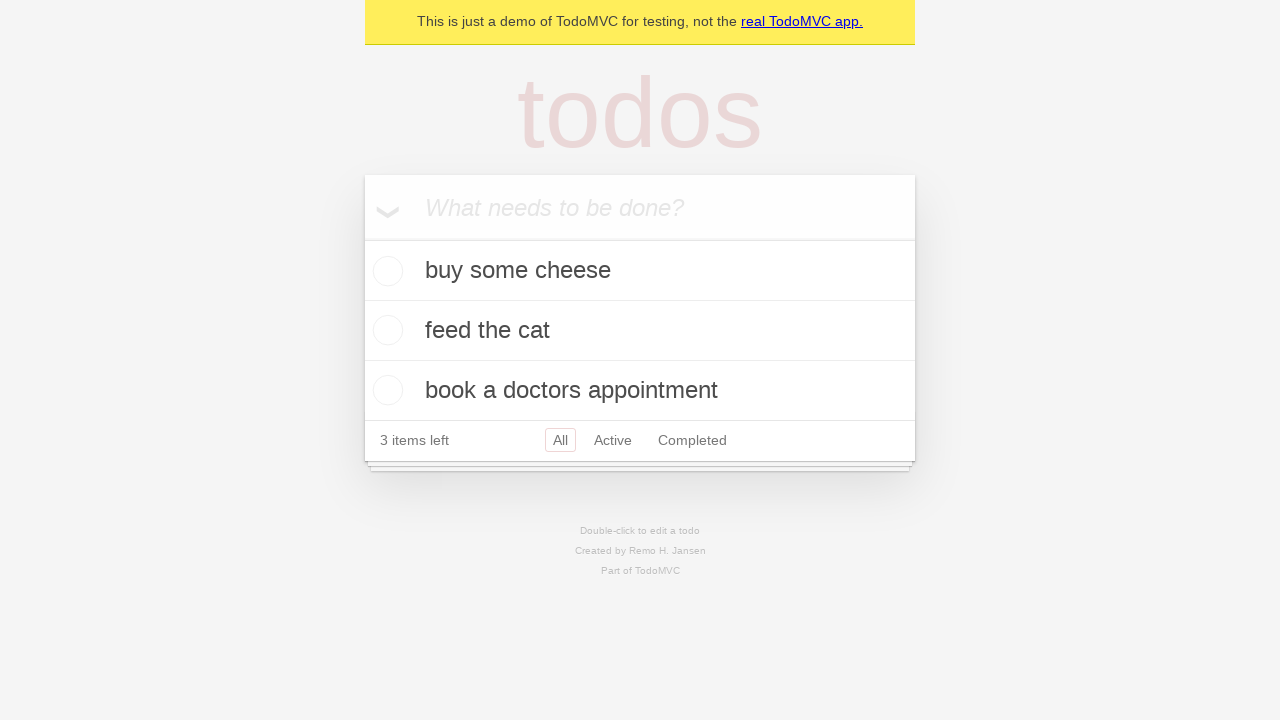

Double-clicked the second todo item to enter edit mode at (640, 331) on internal:testid=[data-testid="todo-item"s] >> nth=1
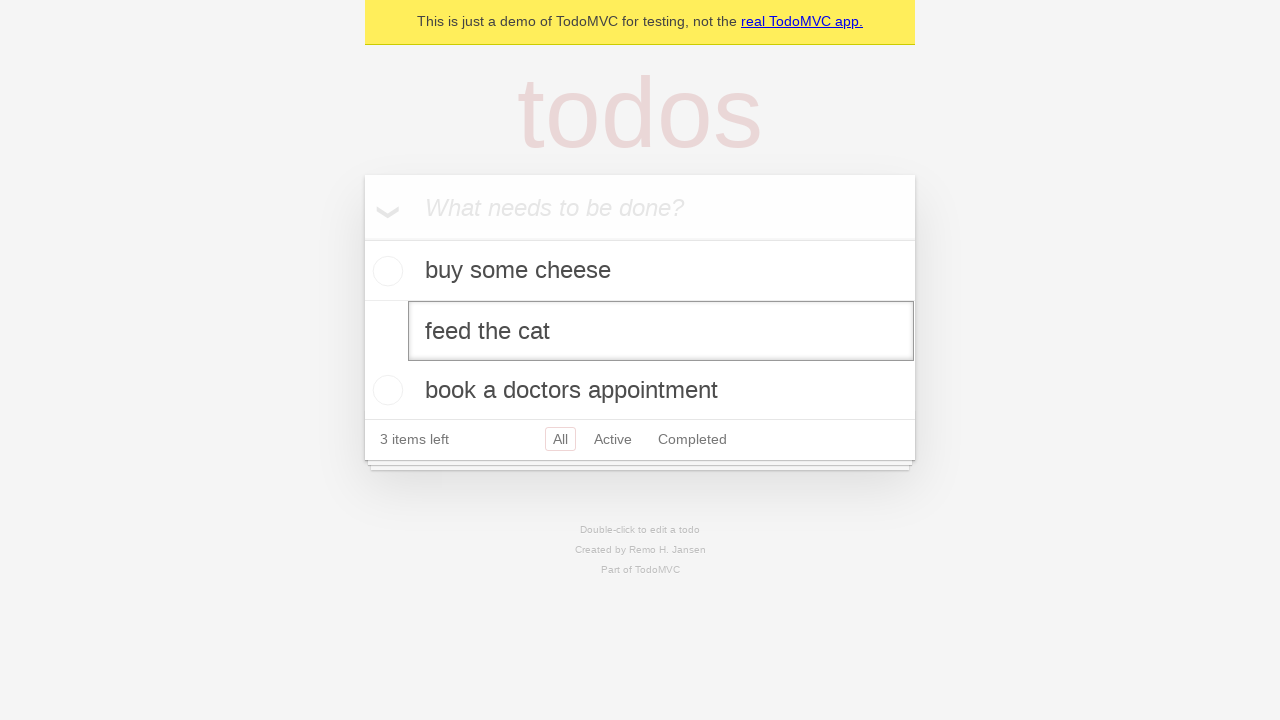

Filled edit field with text containing leading and trailing spaces on internal:testid=[data-testid="todo-item"s] >> nth=1 >> internal:role=textbox[nam
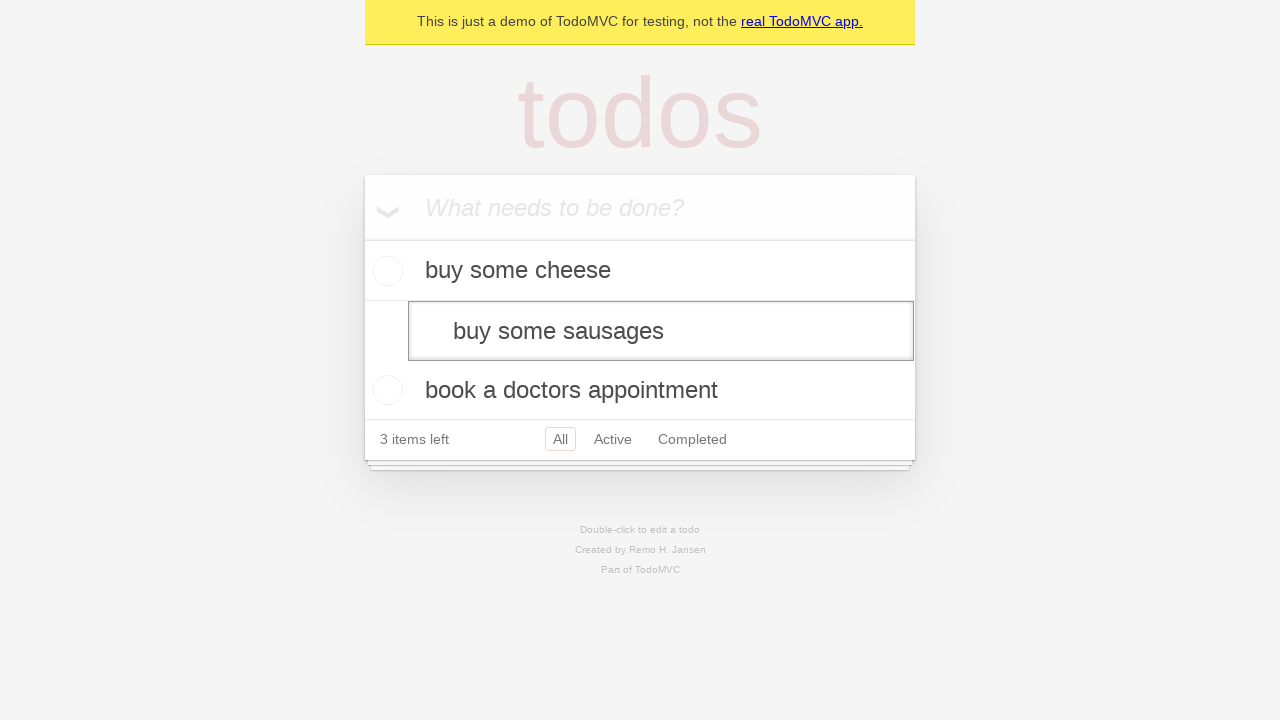

Pressed Enter to save edited todo text and verify trimming on internal:testid=[data-testid="todo-item"s] >> nth=1 >> internal:role=textbox[nam
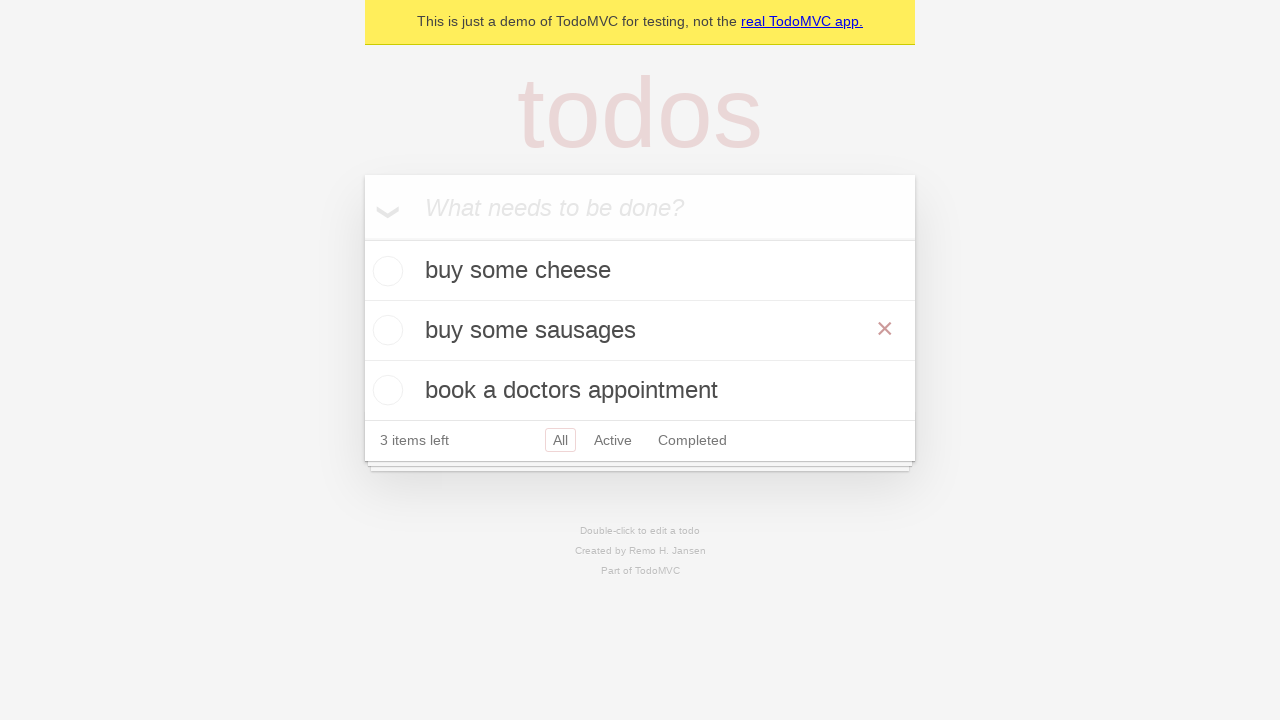

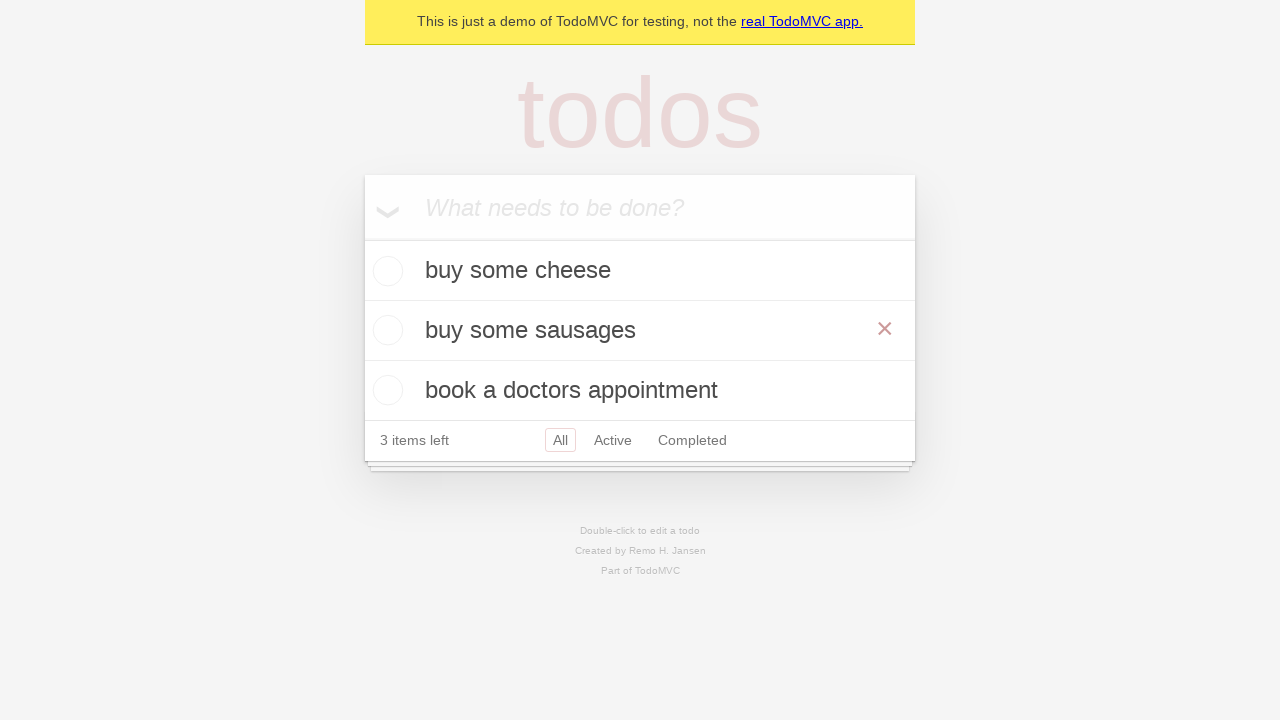